Opens Spotify homepage and validates the page title against expected value

Starting URL: https://www.spotify.com

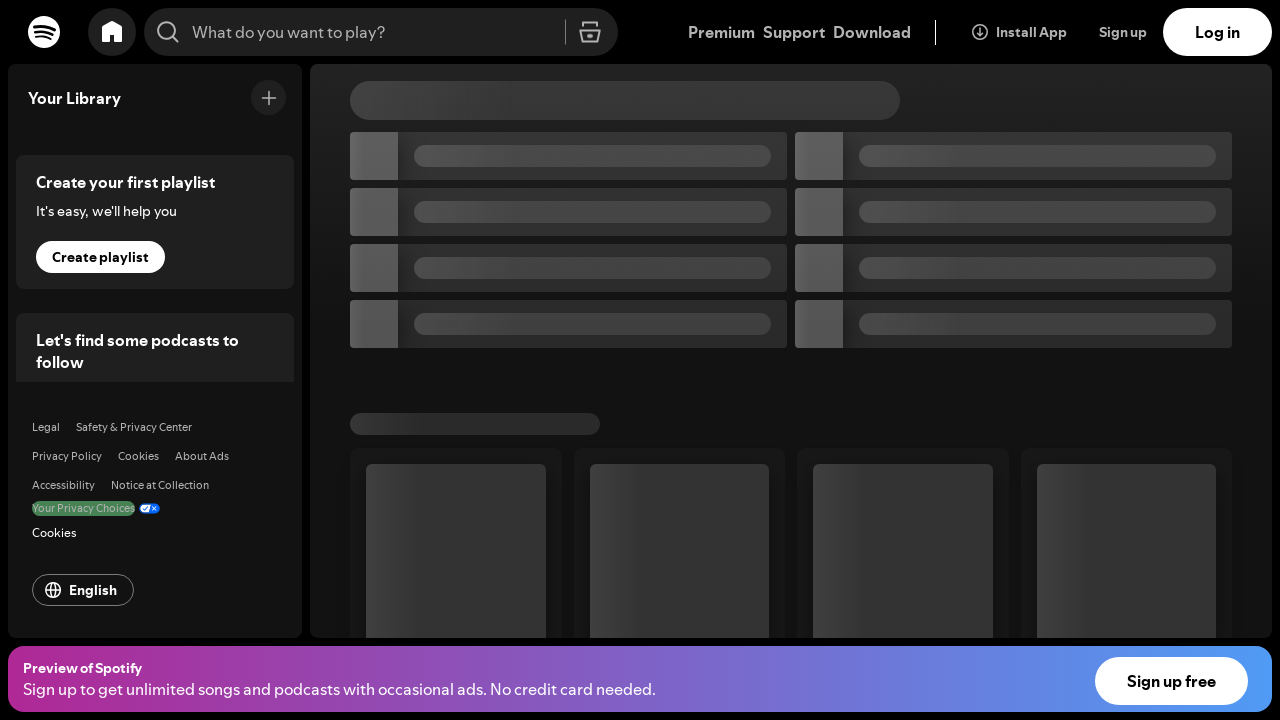

Waited for page to reach domcontentloaded state
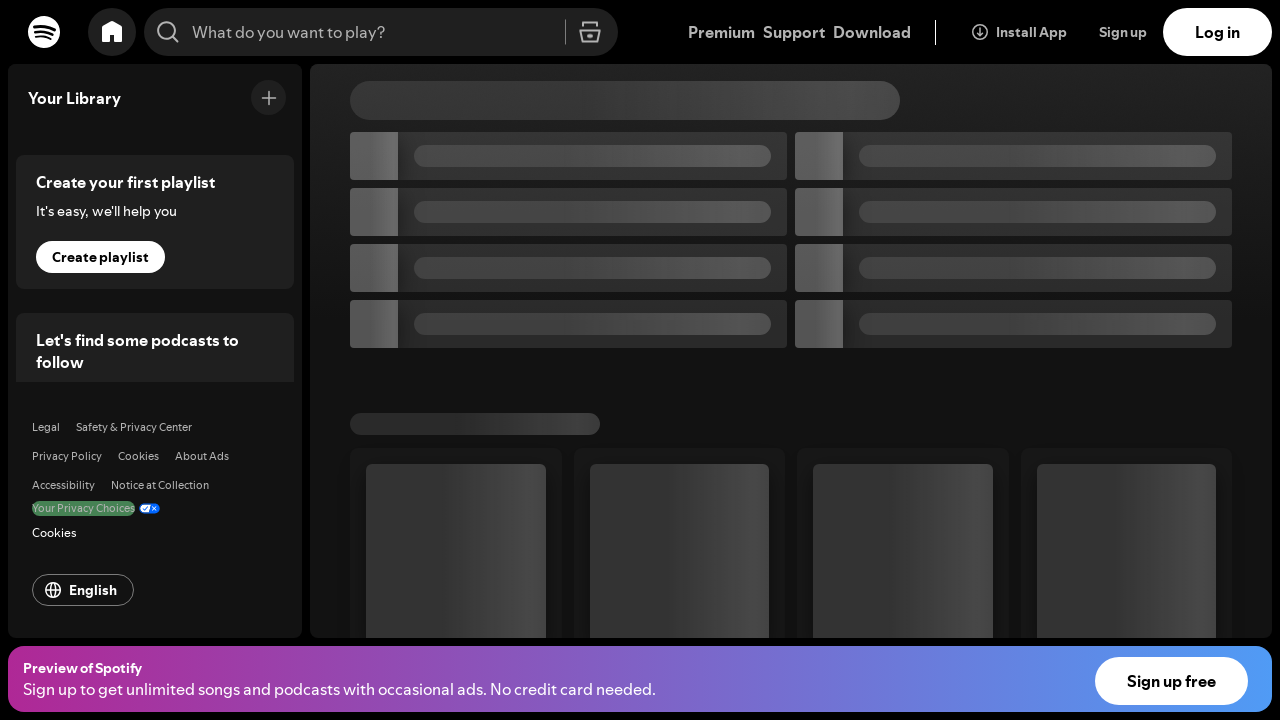

Retrieved page title
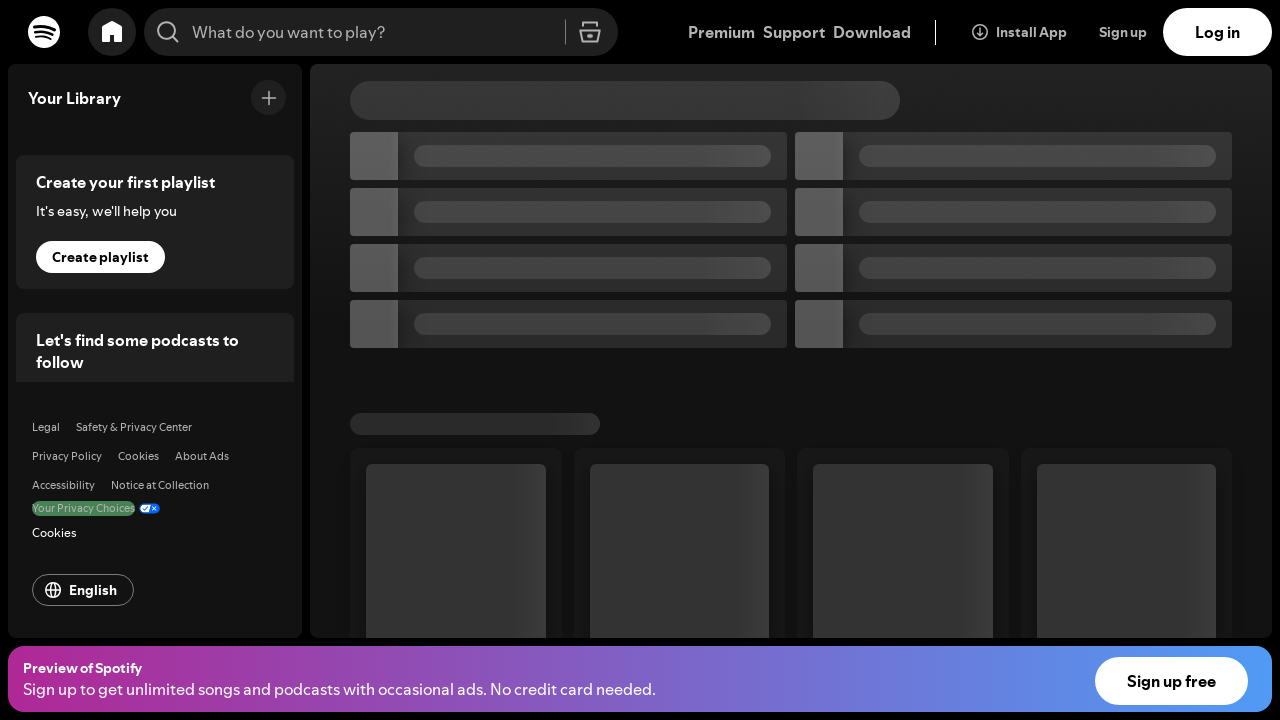

Set expected title to 'Escuchar es todo - Spotify'
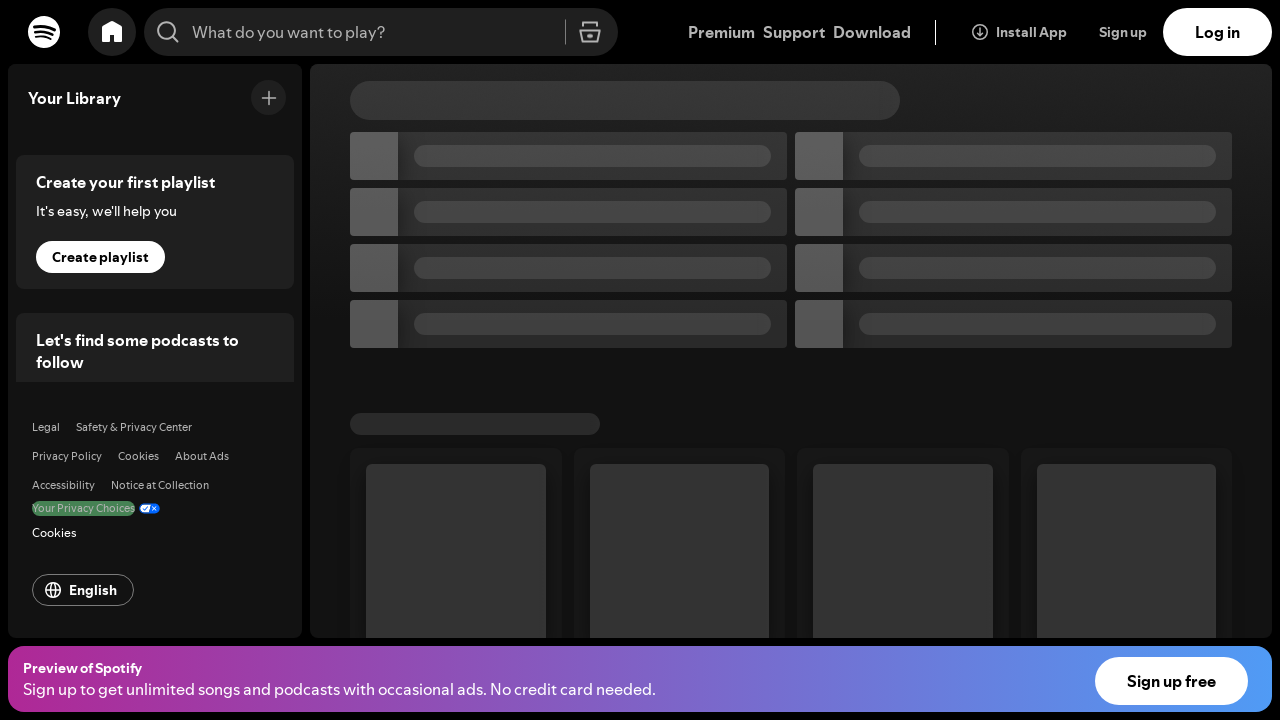

Validated page title matches expected value (actual: 'Spotify - Web Player: Music for everyone')
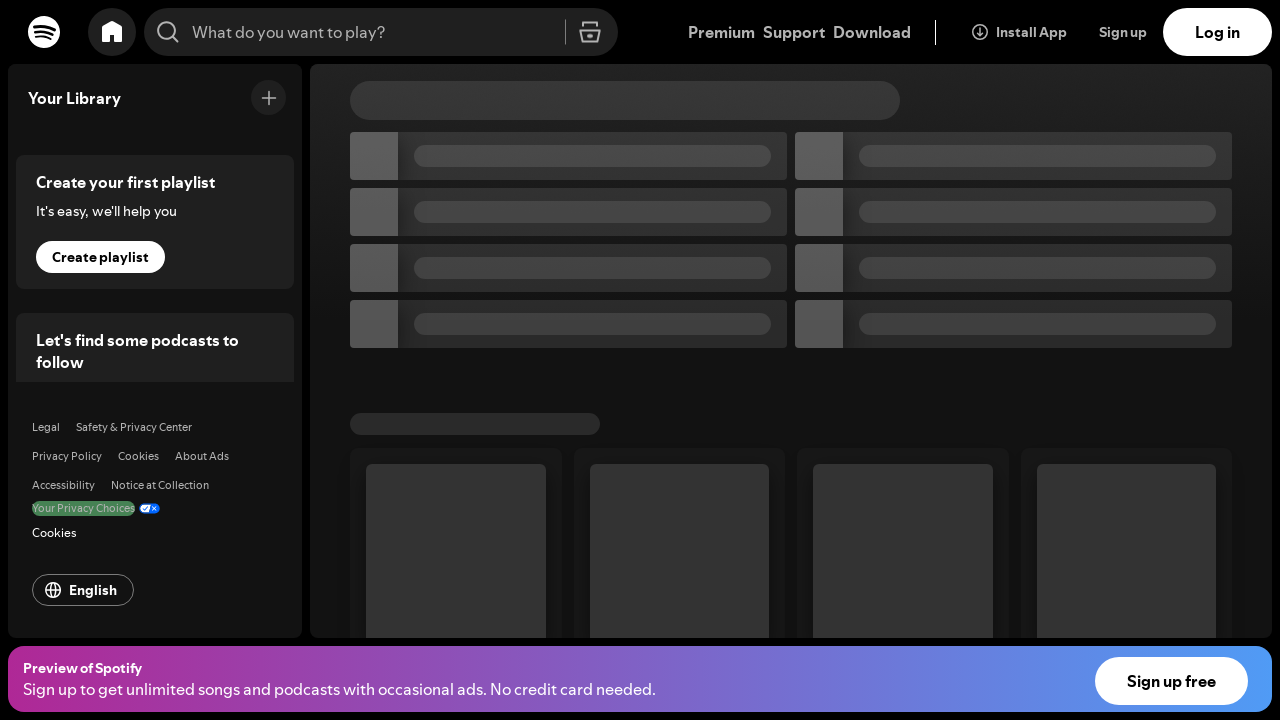

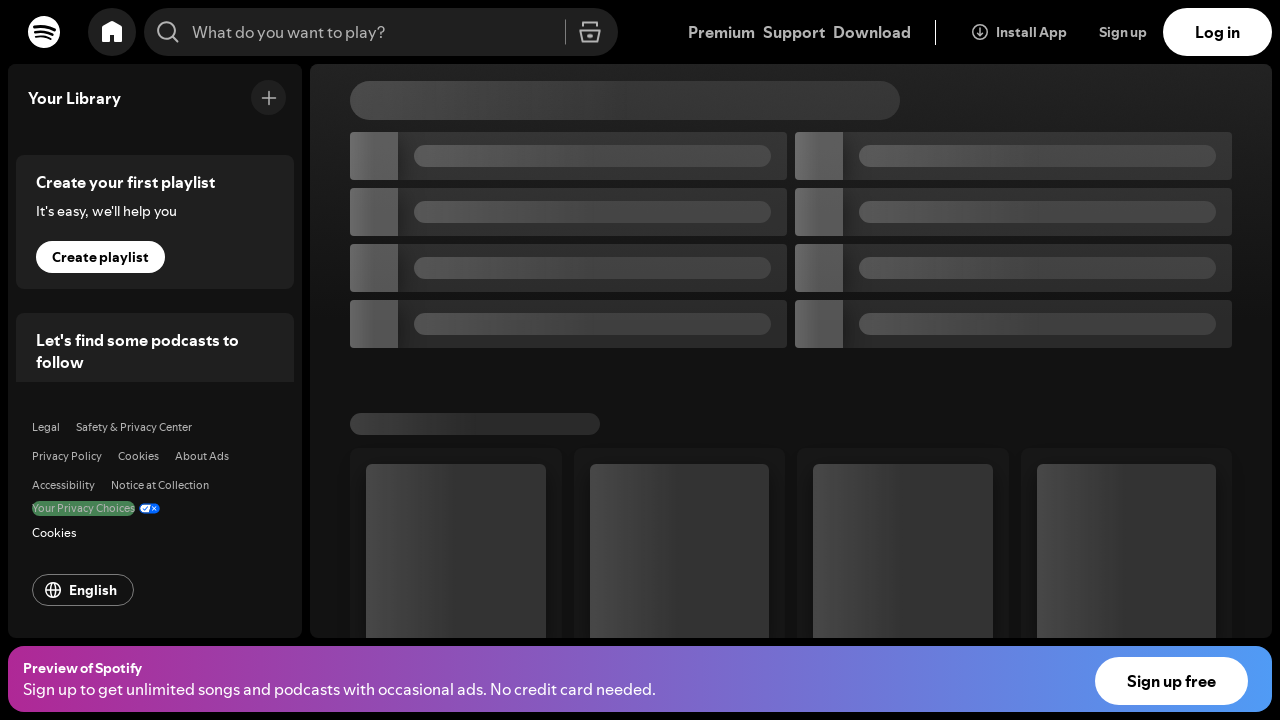